Opens a website and retrieves the page title and current URL to verify the page loads correctly

Starting URL: https://astro.synilogictech.com

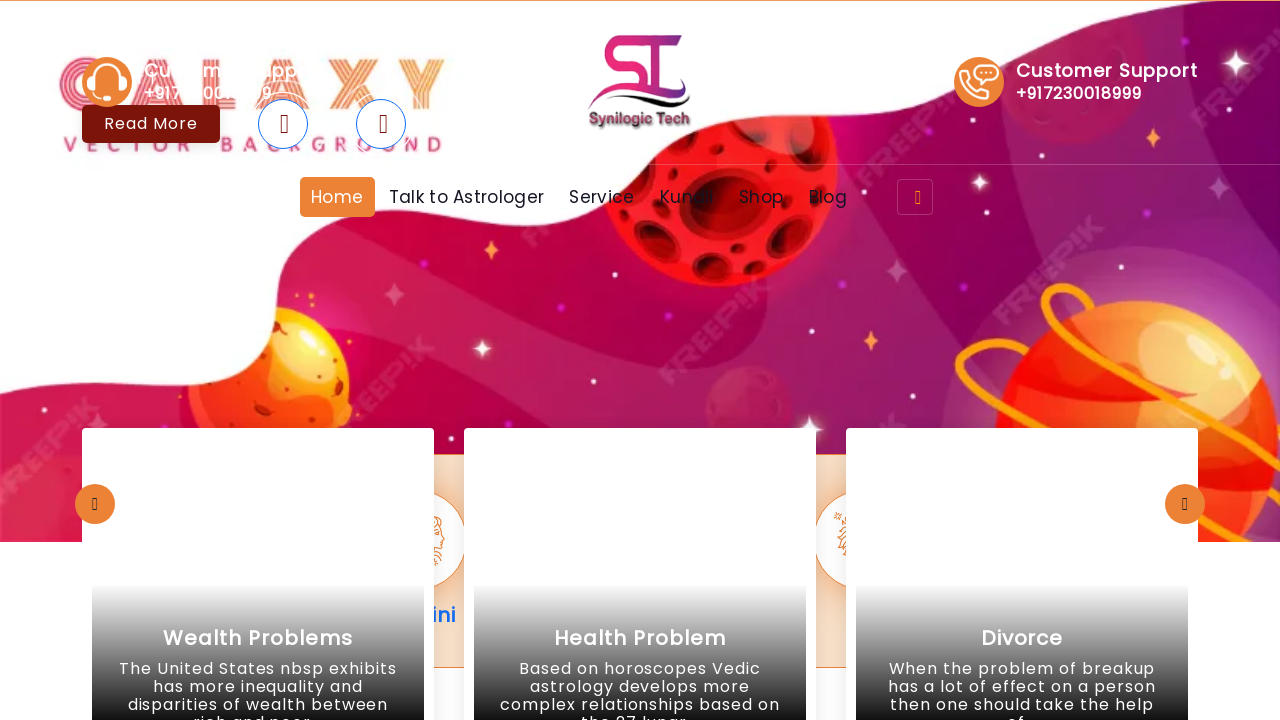

Navigated to https://astro.synilogictech.com
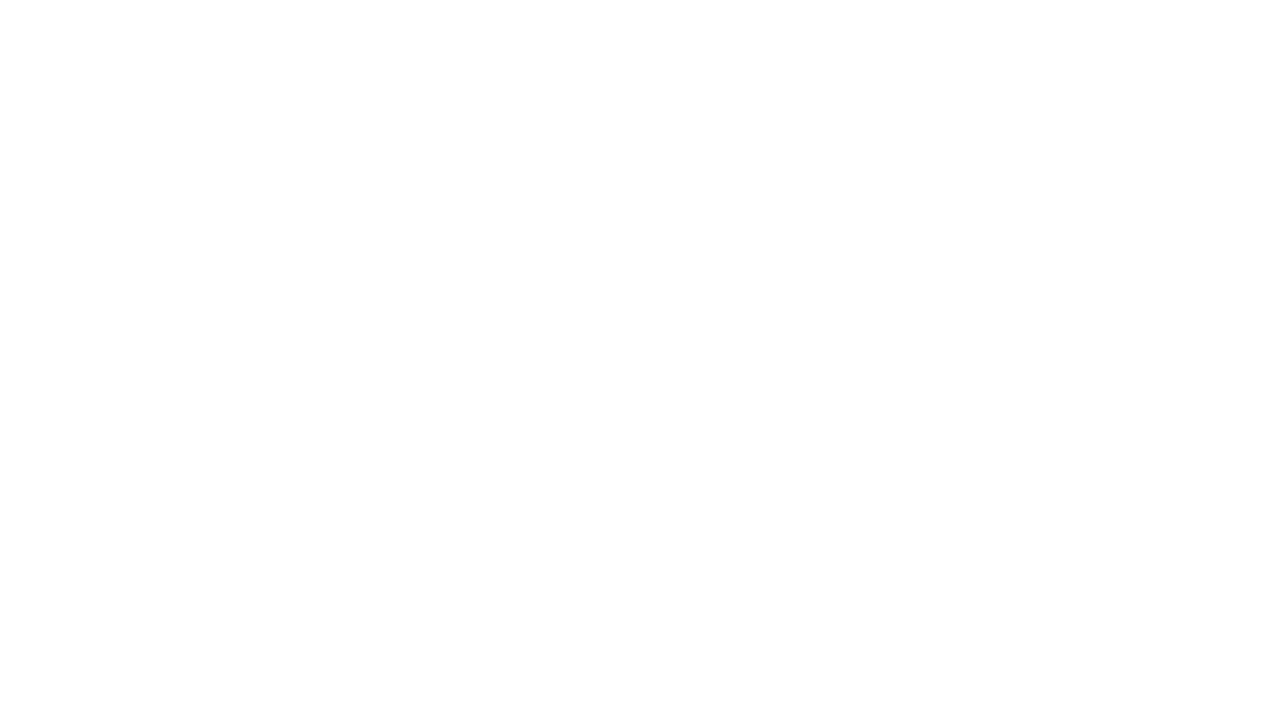

Page DOM content loaded
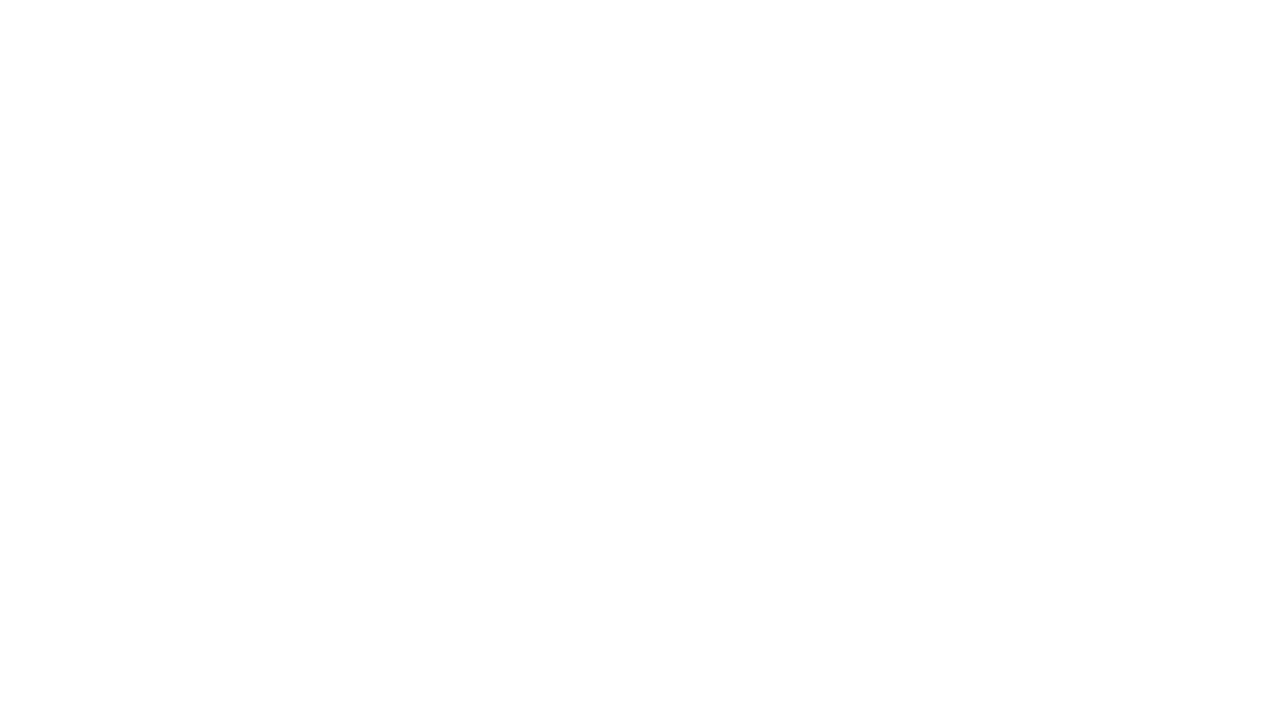

Retrieved page title: 
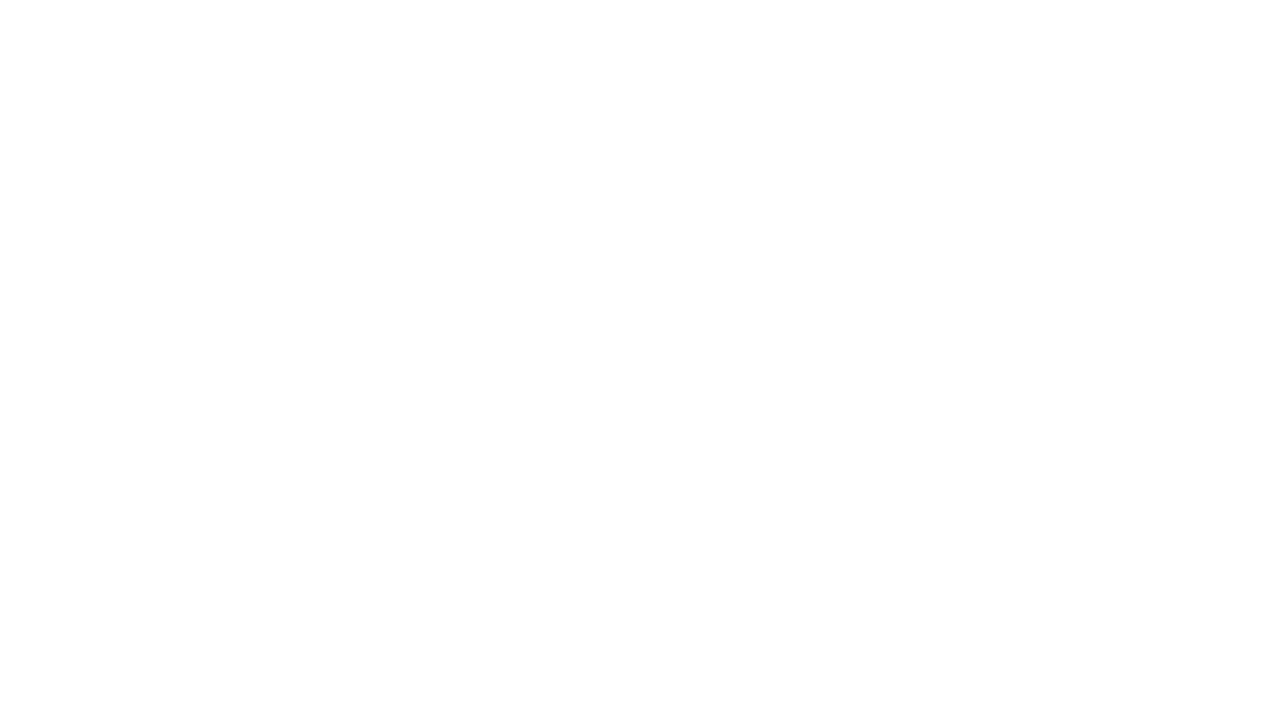

Retrieved current URL: https://astro.synilogictech.com/
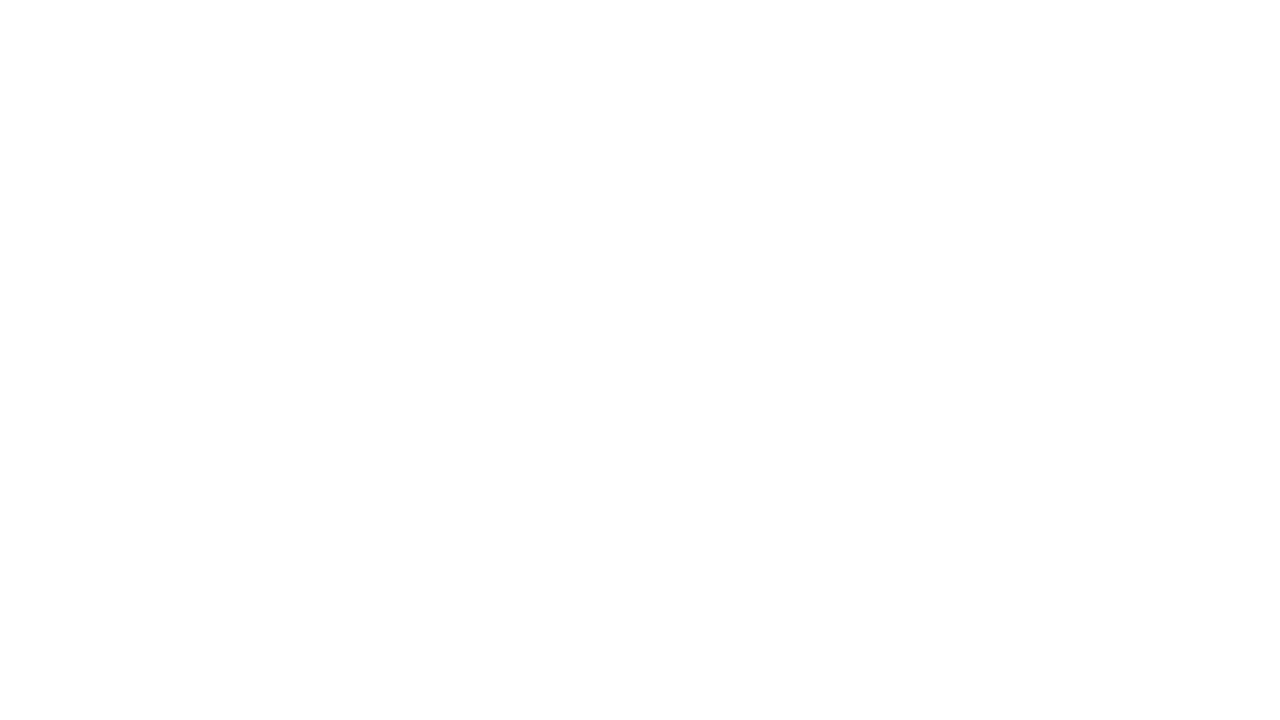

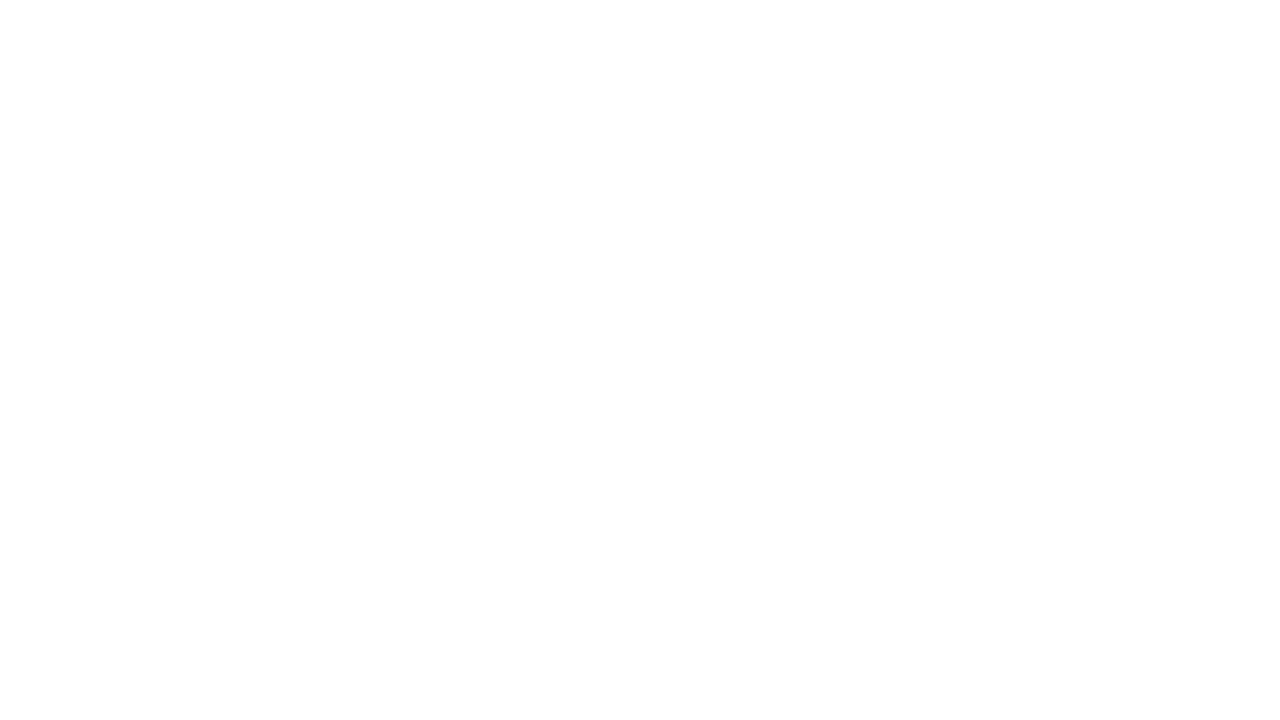